Tests checkbox and radio button functionality on a practice automation page by selecting specific options and verifying their selected state, then clicks a button and verifies an element is displayed

Starting URL: https://rahulshettyacademy.com/AutomationPractice/

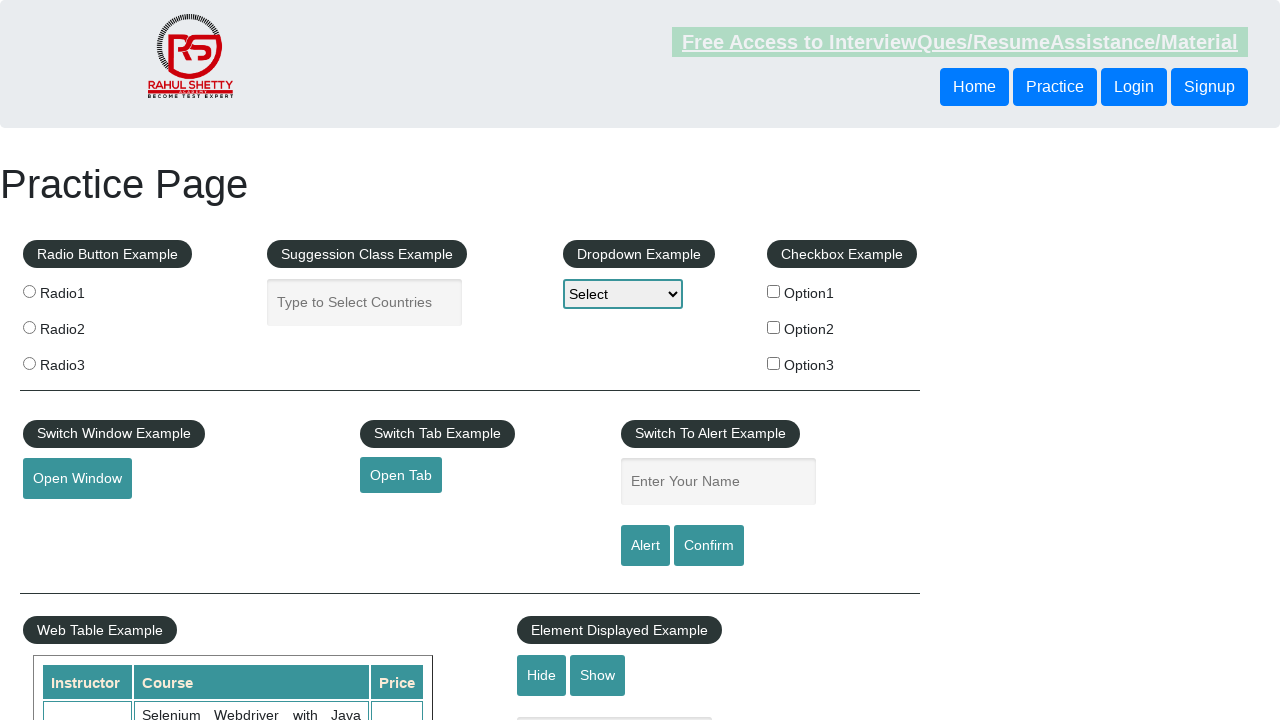

Navigated to automation practice page
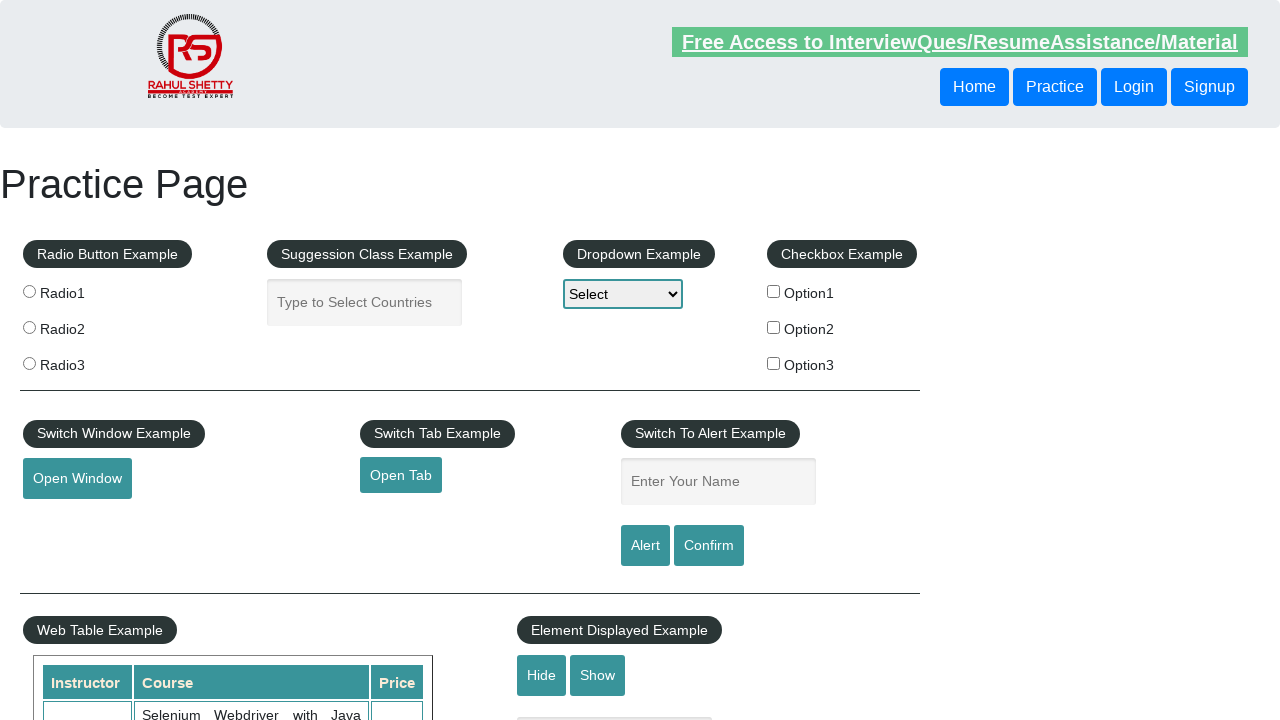

Located all checkboxes on the page
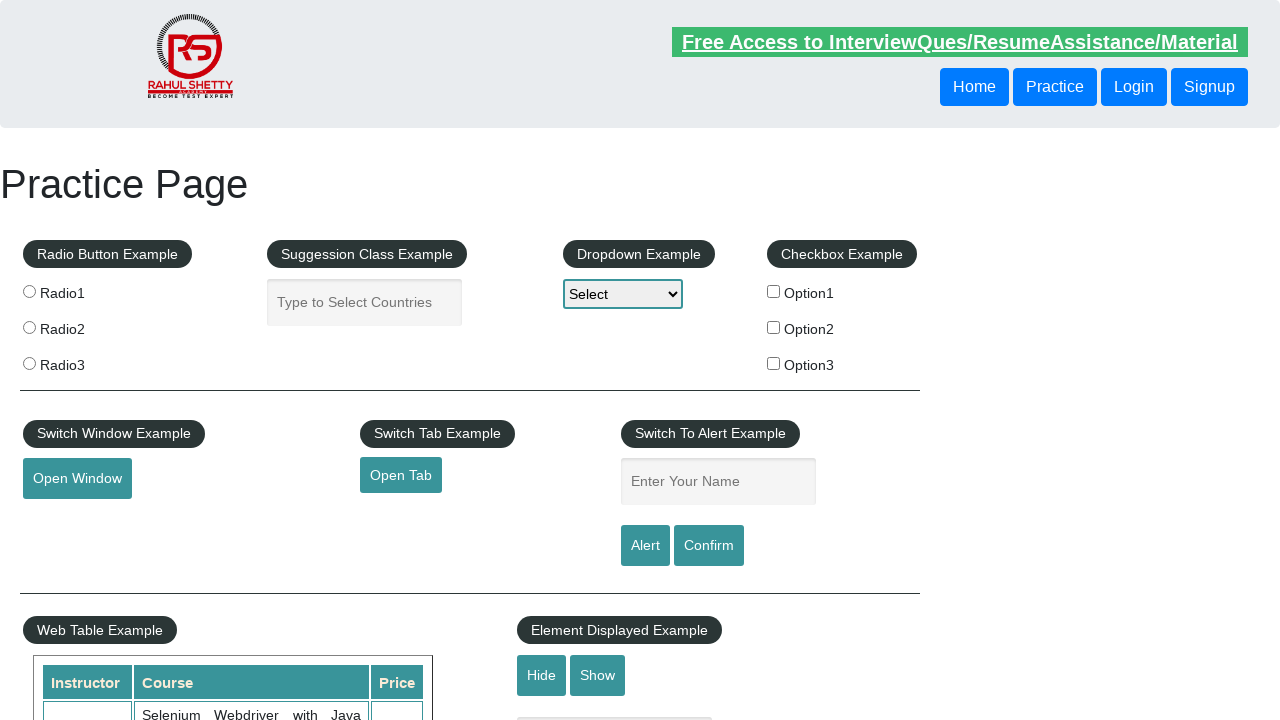

Clicked checkbox with value 'option2' at (774, 327) on input[type^='chec'] >> nth=1
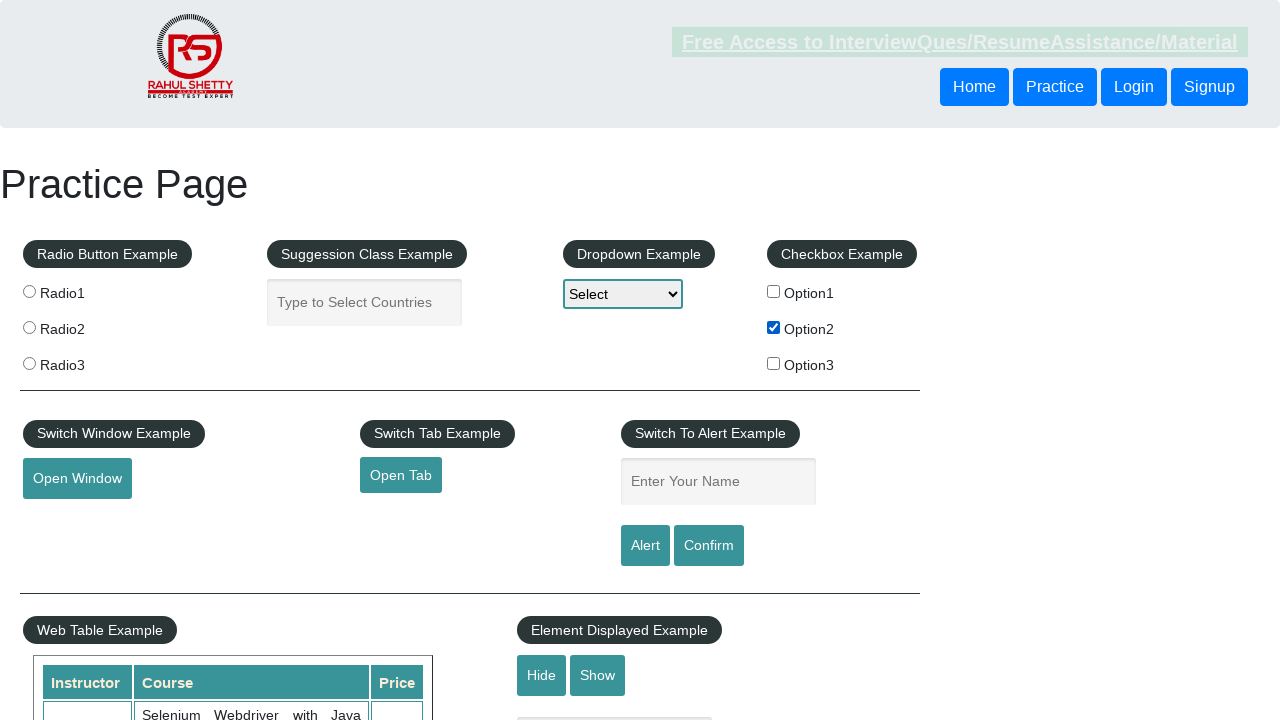

Verified checkbox with value 'option2' is checked
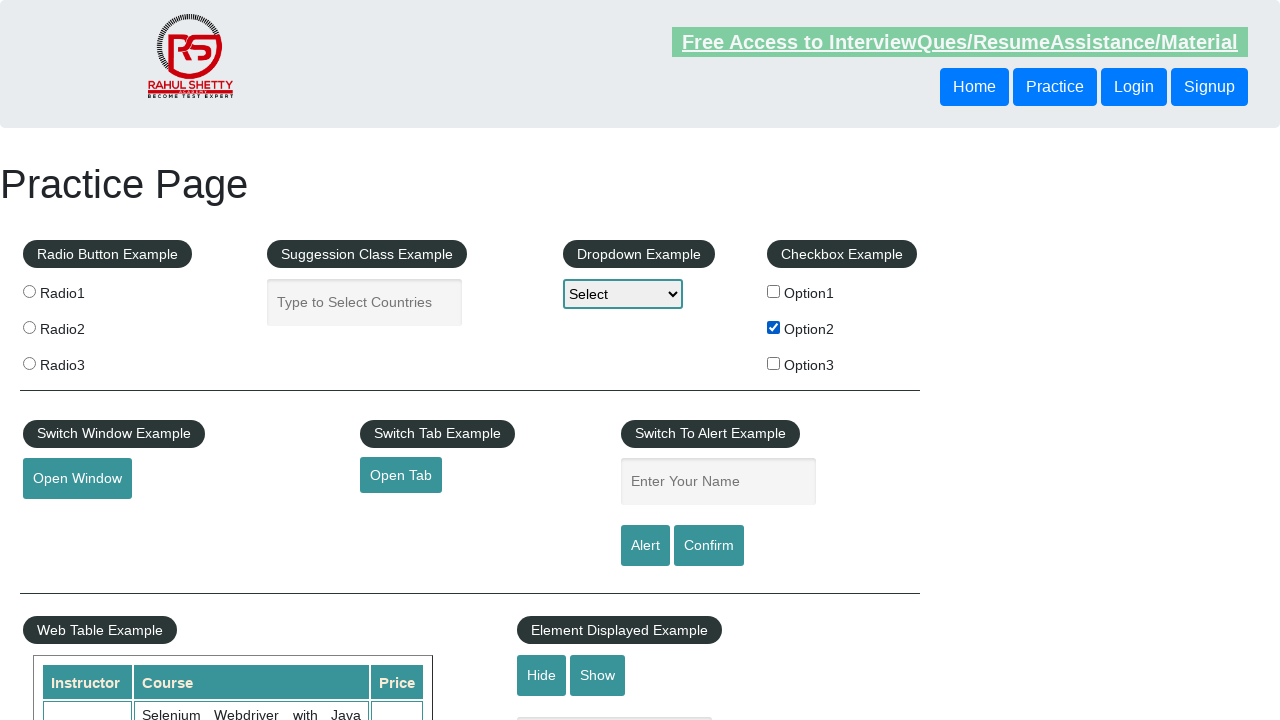

Located all radio buttons on the page
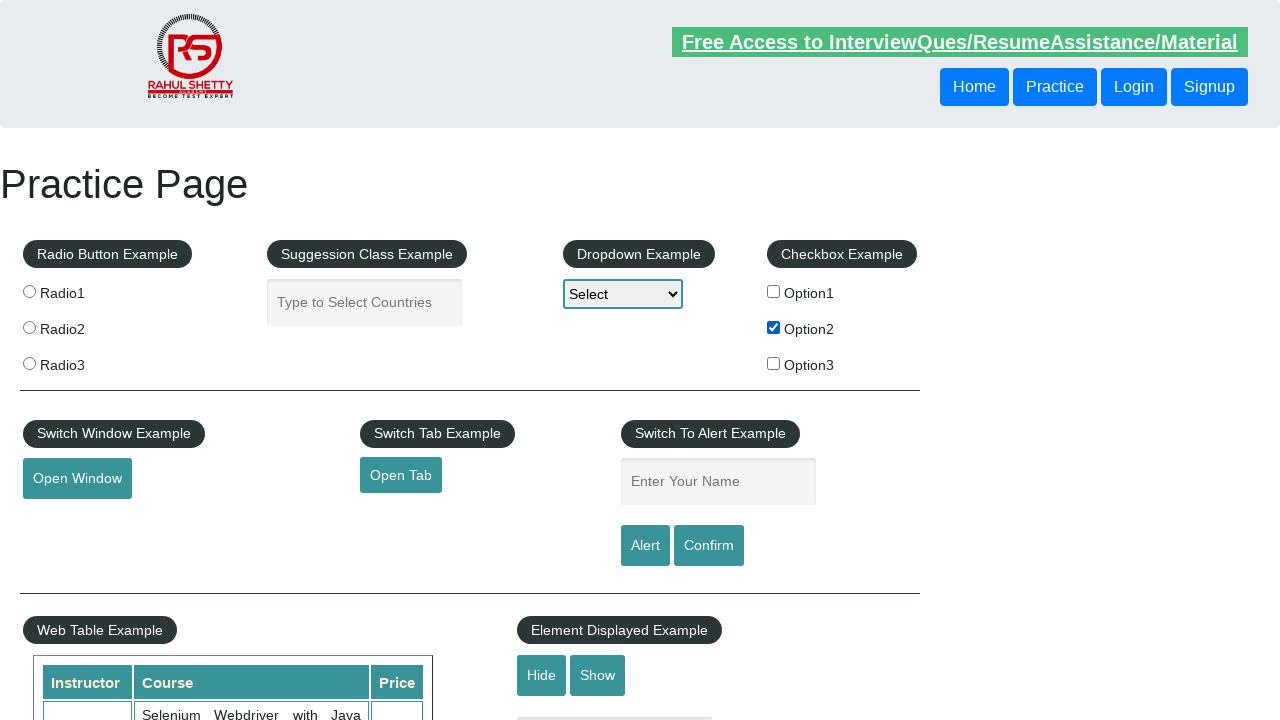

Clicked radio button with value 'radio2' at (29, 327) on input[value^=radio] >> nth=1
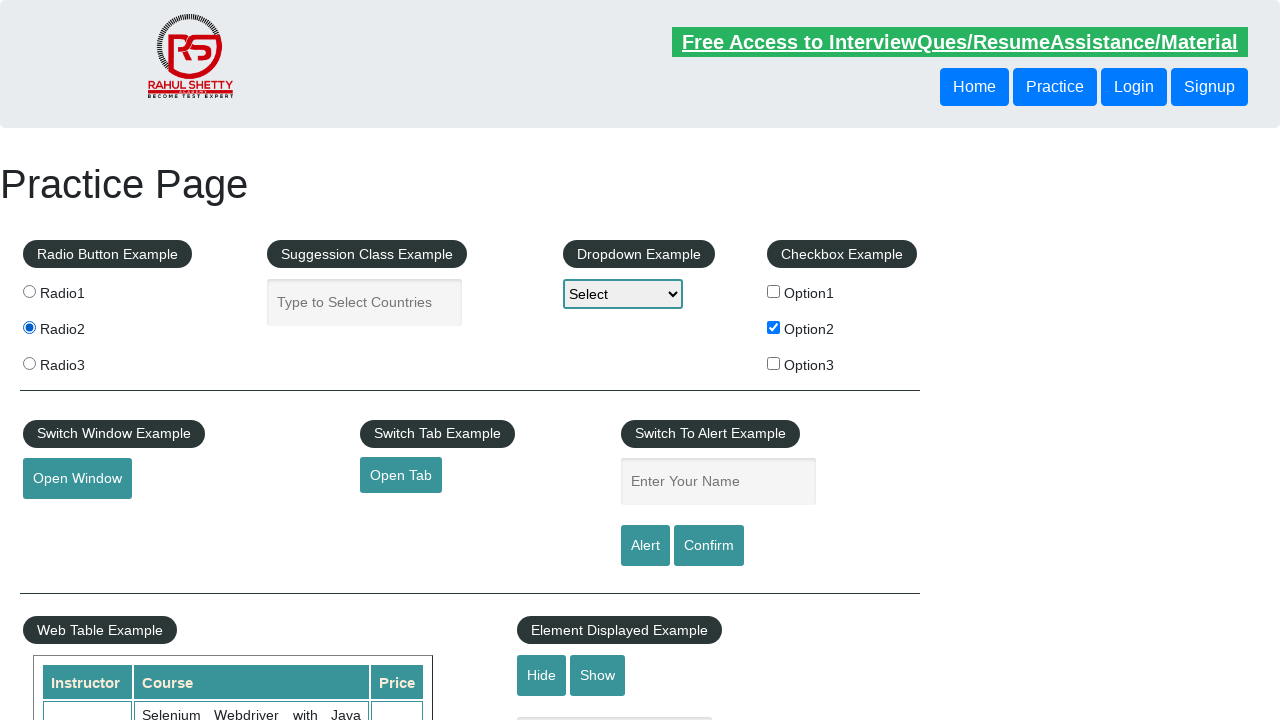

Verified radio button with value 'radio2' is checked
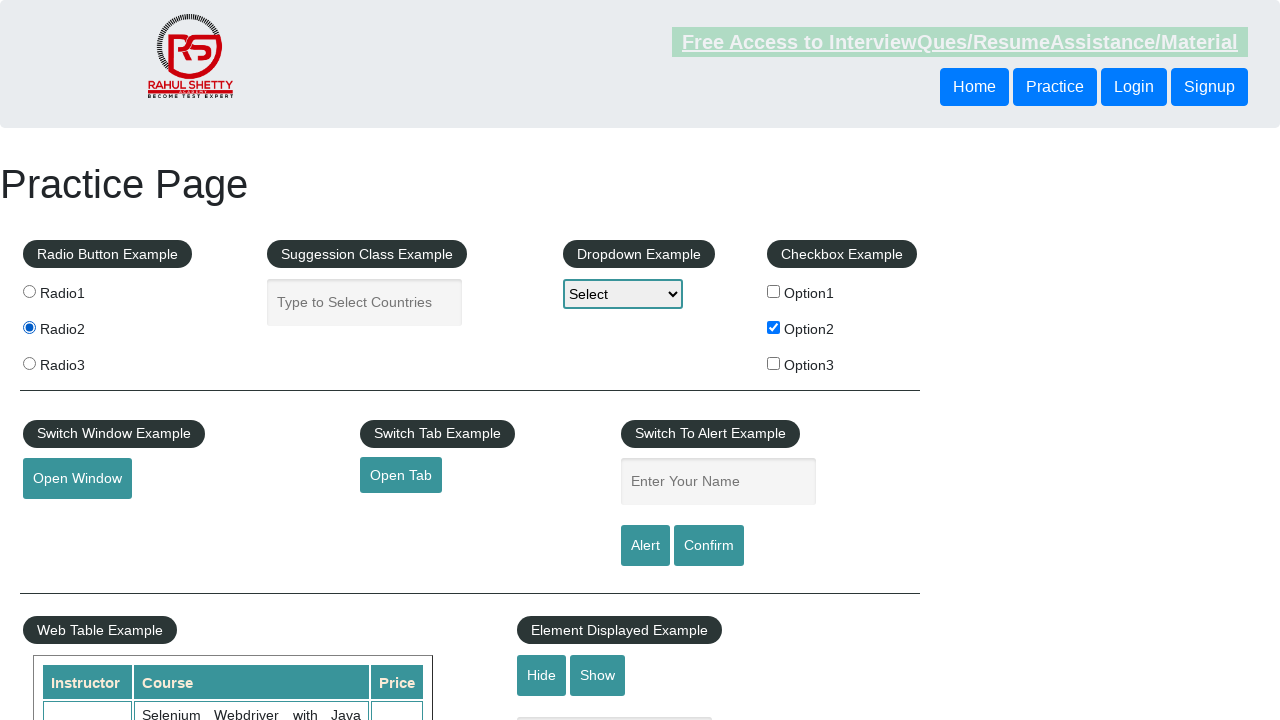

Clicked the first radio button at (29, 291) on input[value^=radio] >> nth=0
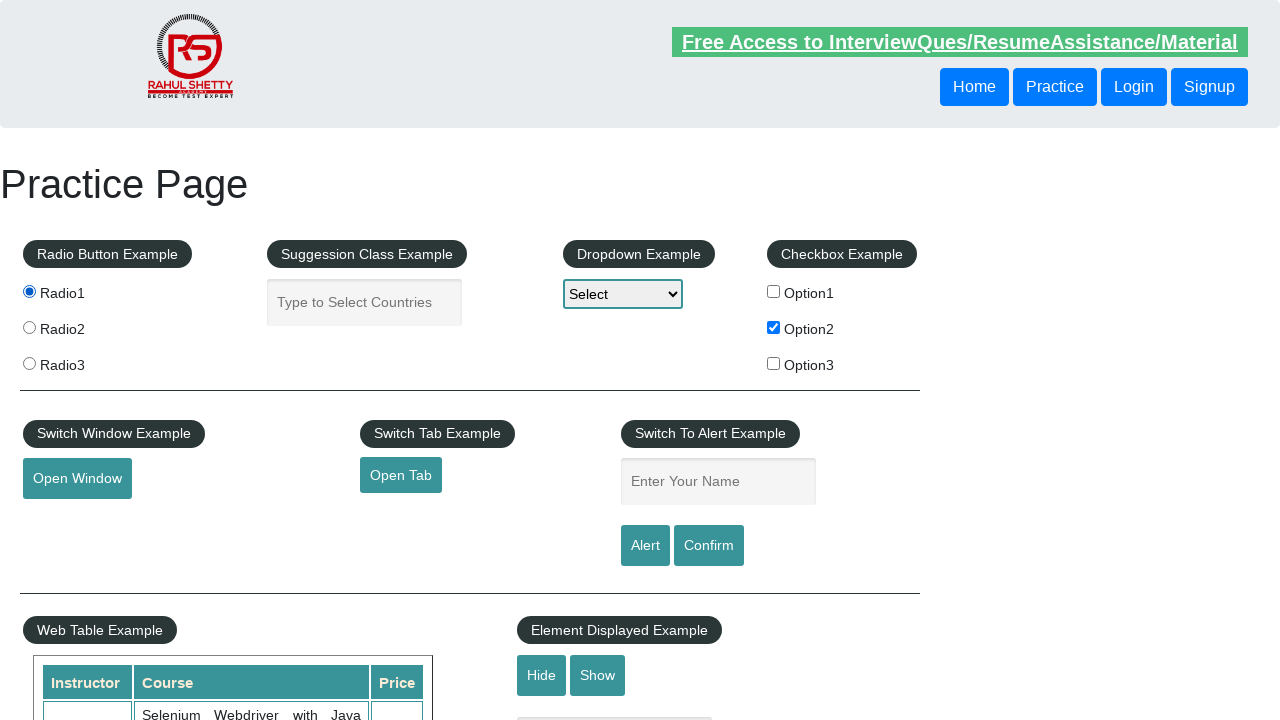

Verified the first radio button is checked
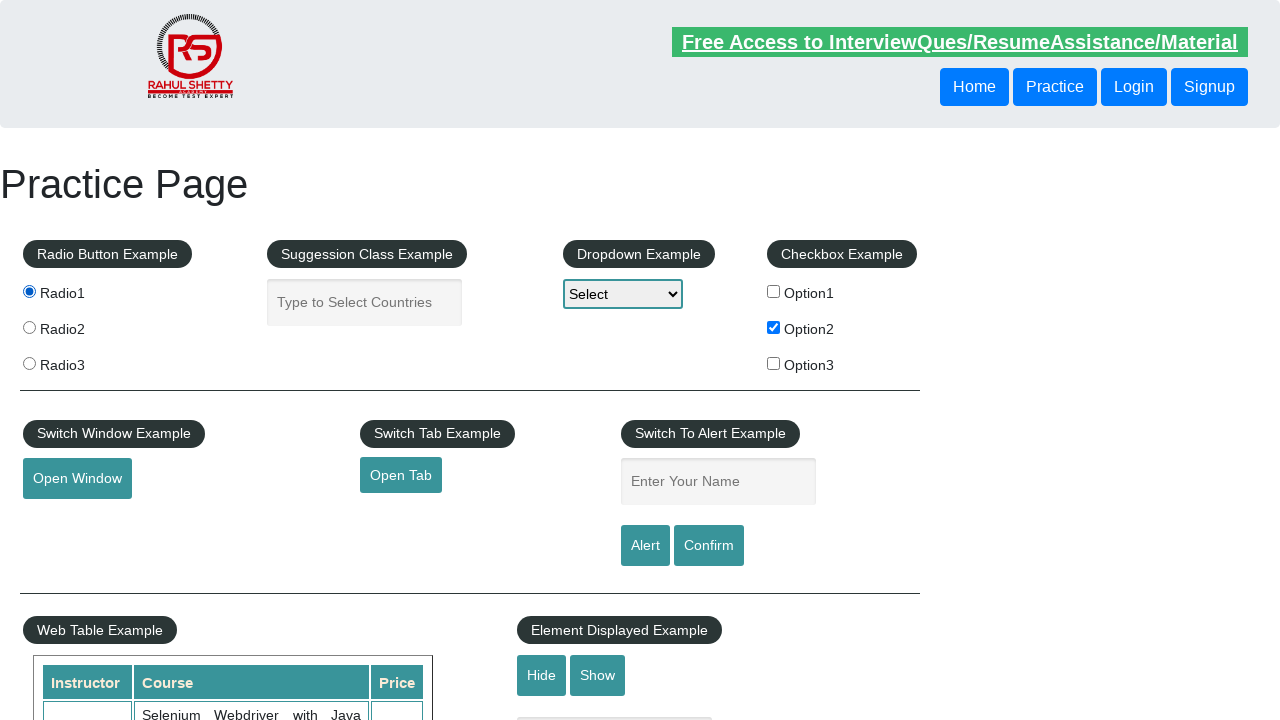

Clicked the button with btn-style class (3rd child) at (598, 675) on input[class~='btn-style']:nth-child(3)
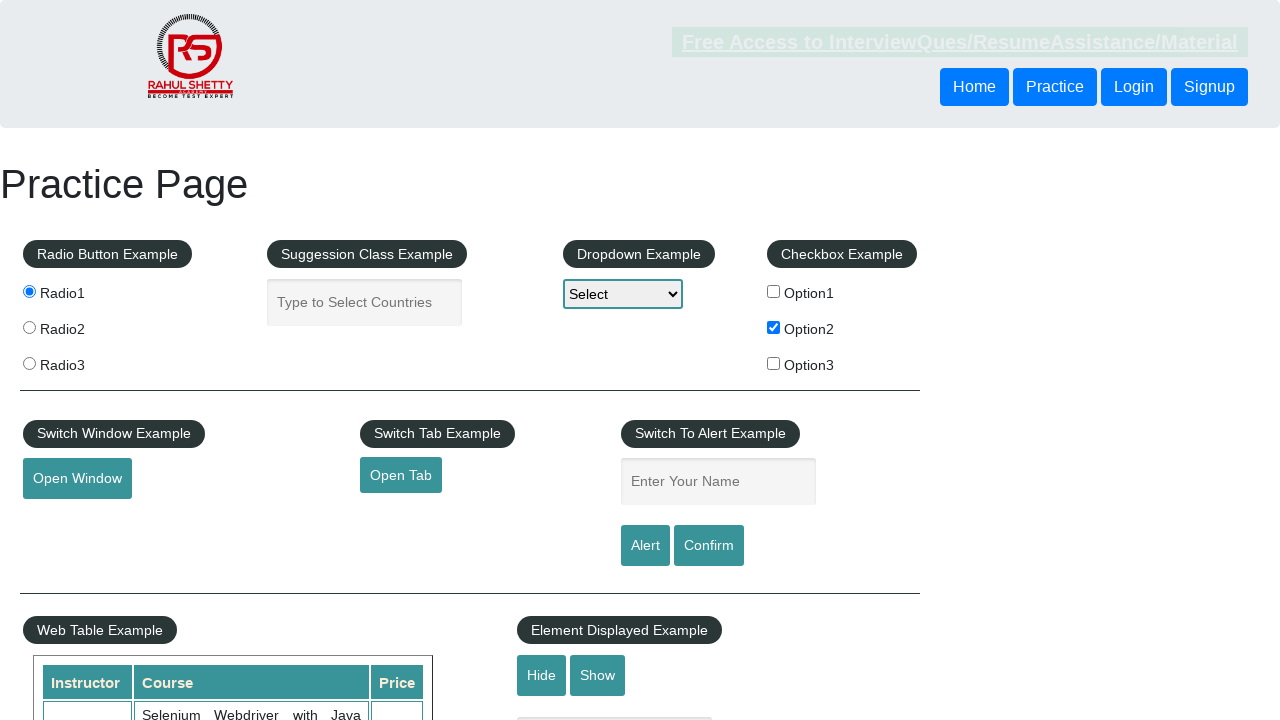

Verified element with placeholder containing 'ide' is displayed
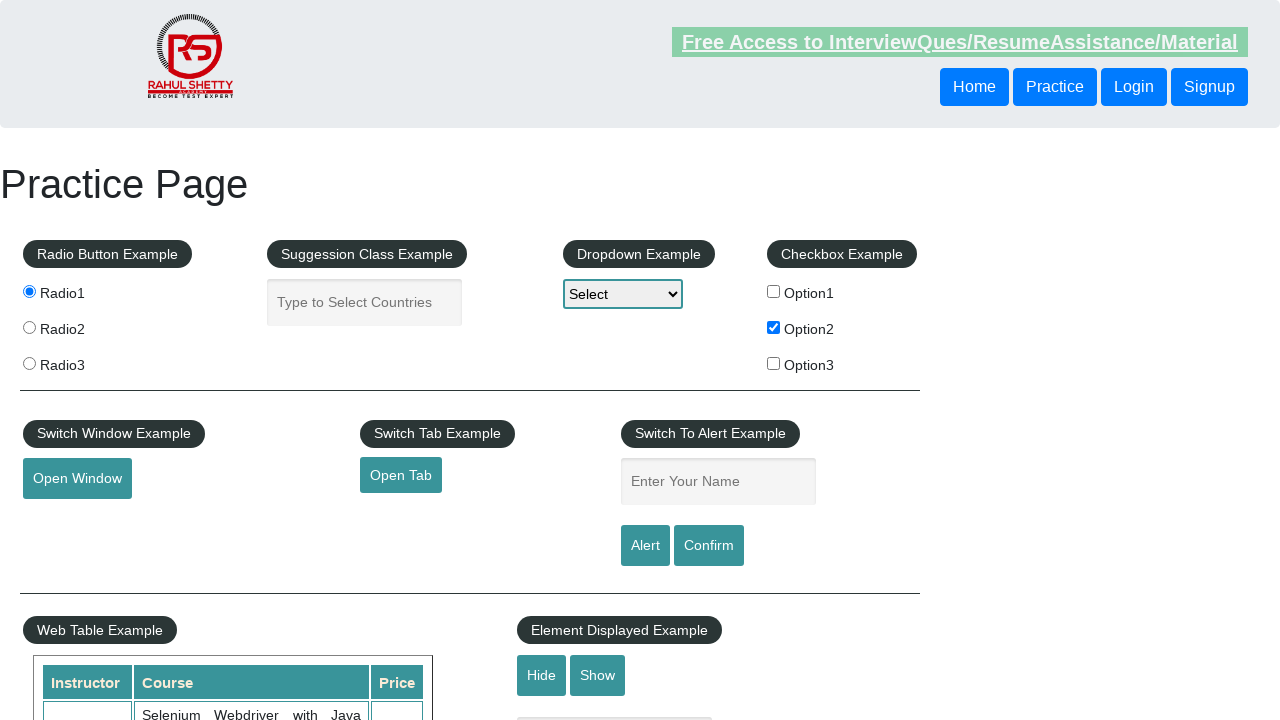

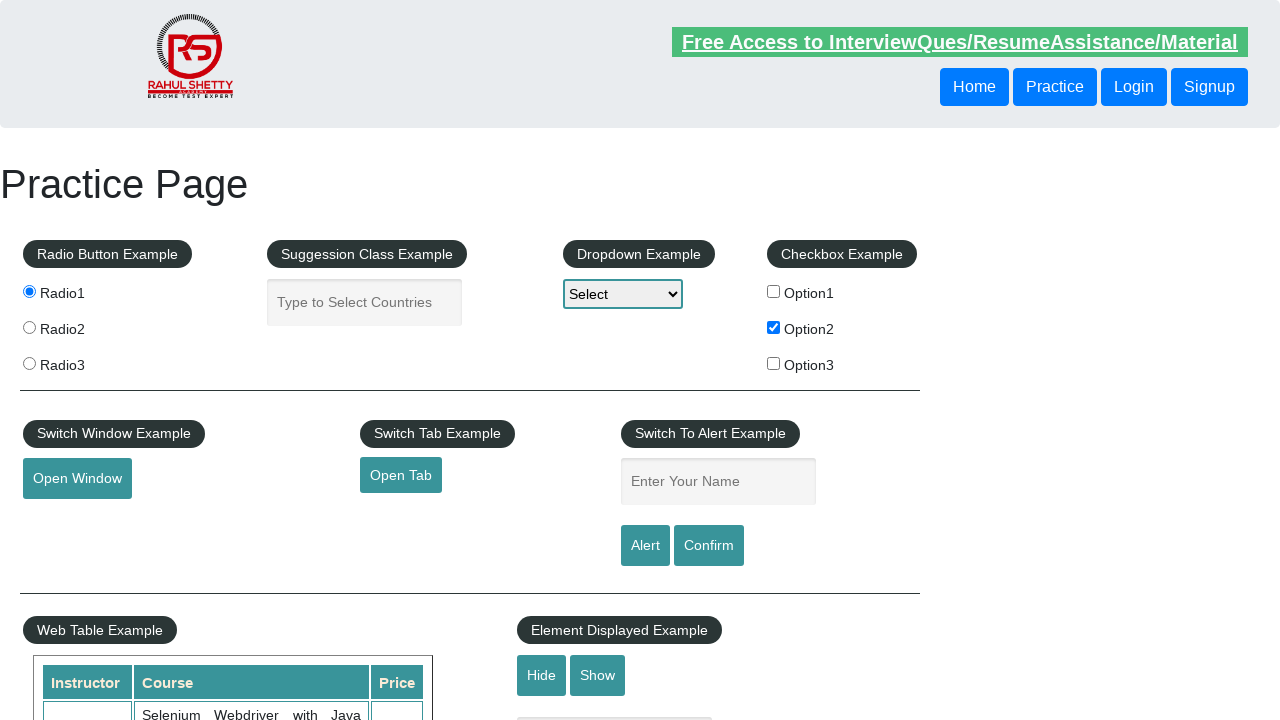